Tests the product store by verifying the header text, navigating to a Samsung Galaxy S6 product page, and adding the item to the cart.

Starting URL: https://demoblaze.com/

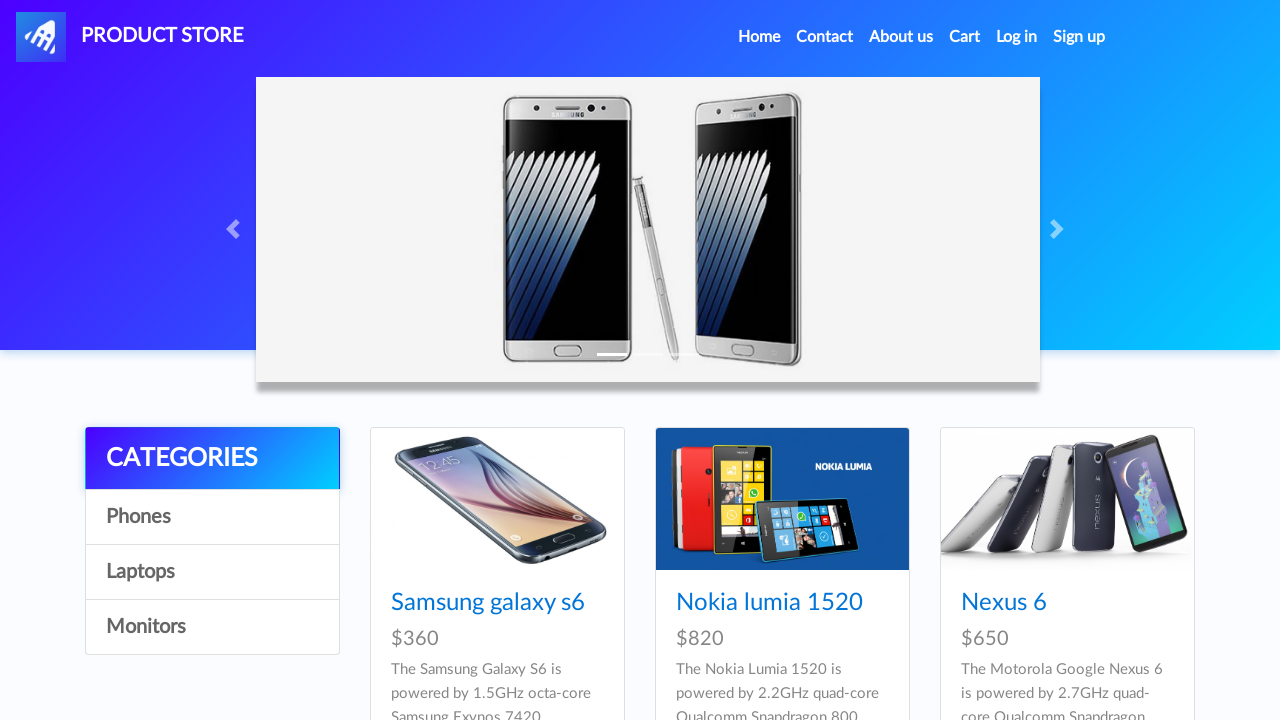

Header element loaded and is ready
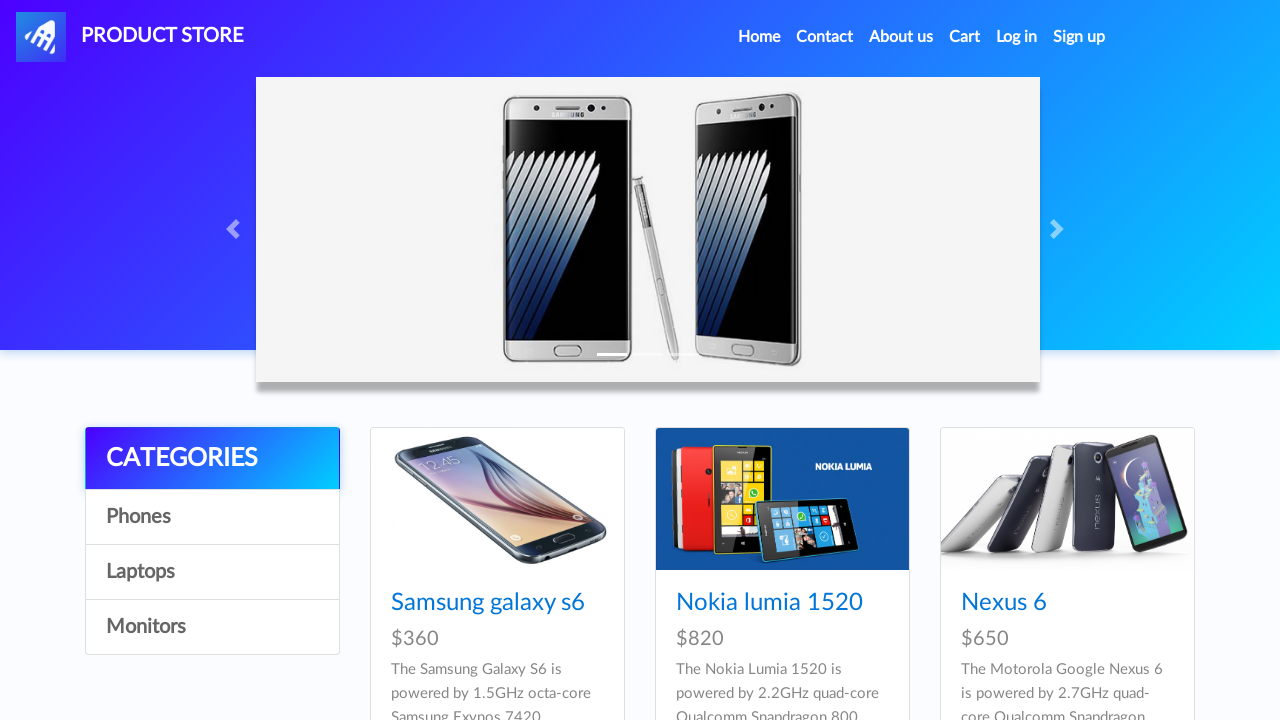

Verified header text contains 'PRODUCT STORE'
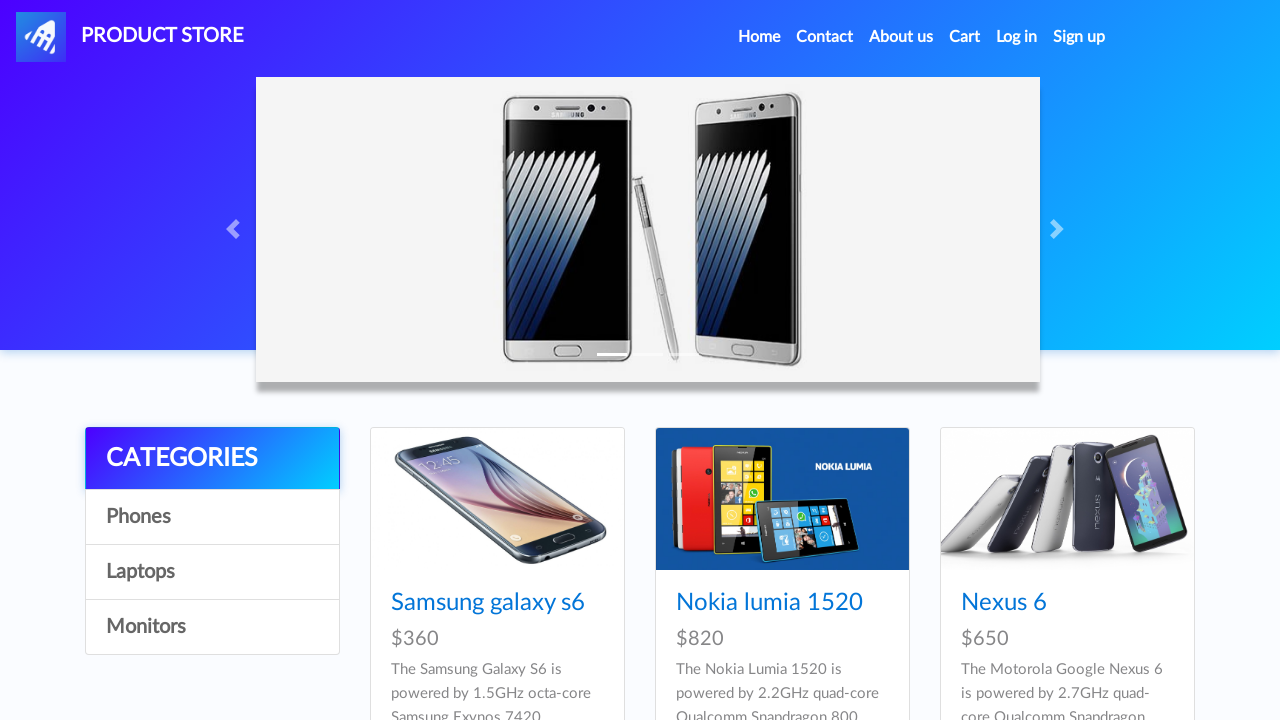

Clicked on Samsung Galaxy S6 product link at (488, 603) on internal:role=link[name="Samsung galaxy s6"i]
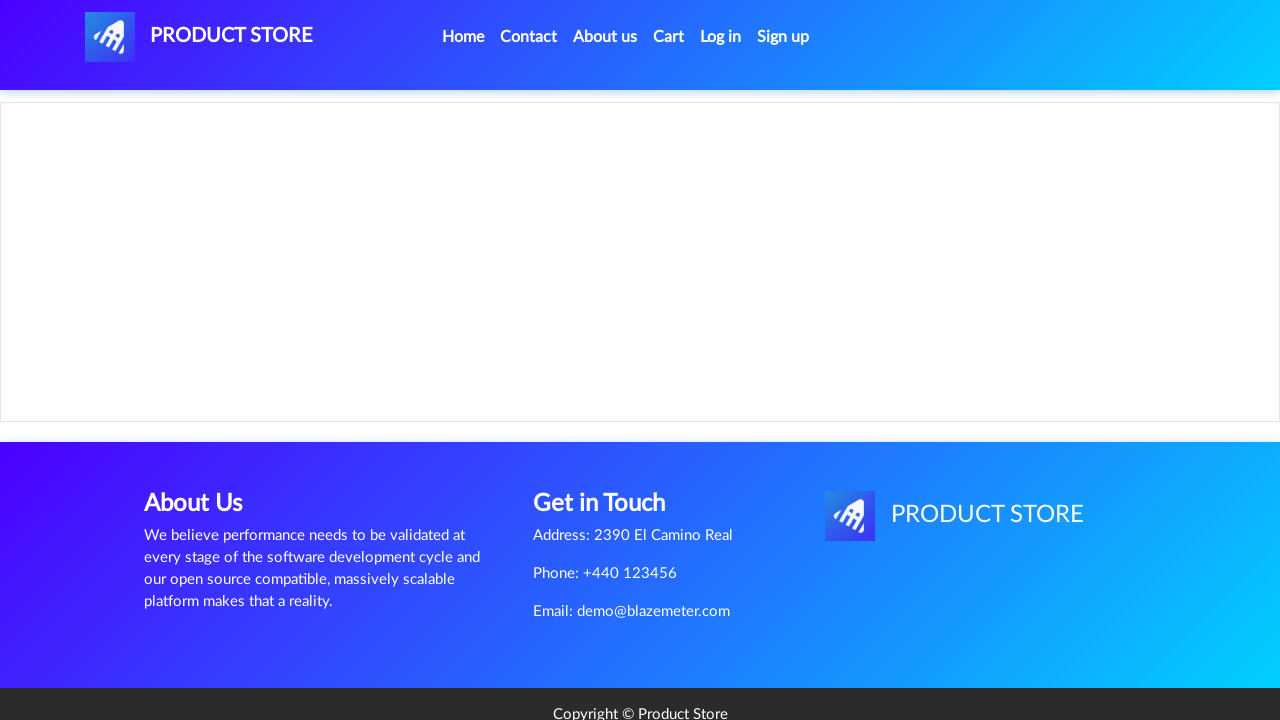

Clicked 'Add to cart' button at (610, 440) on internal:role=link[name="Add to cart"i]
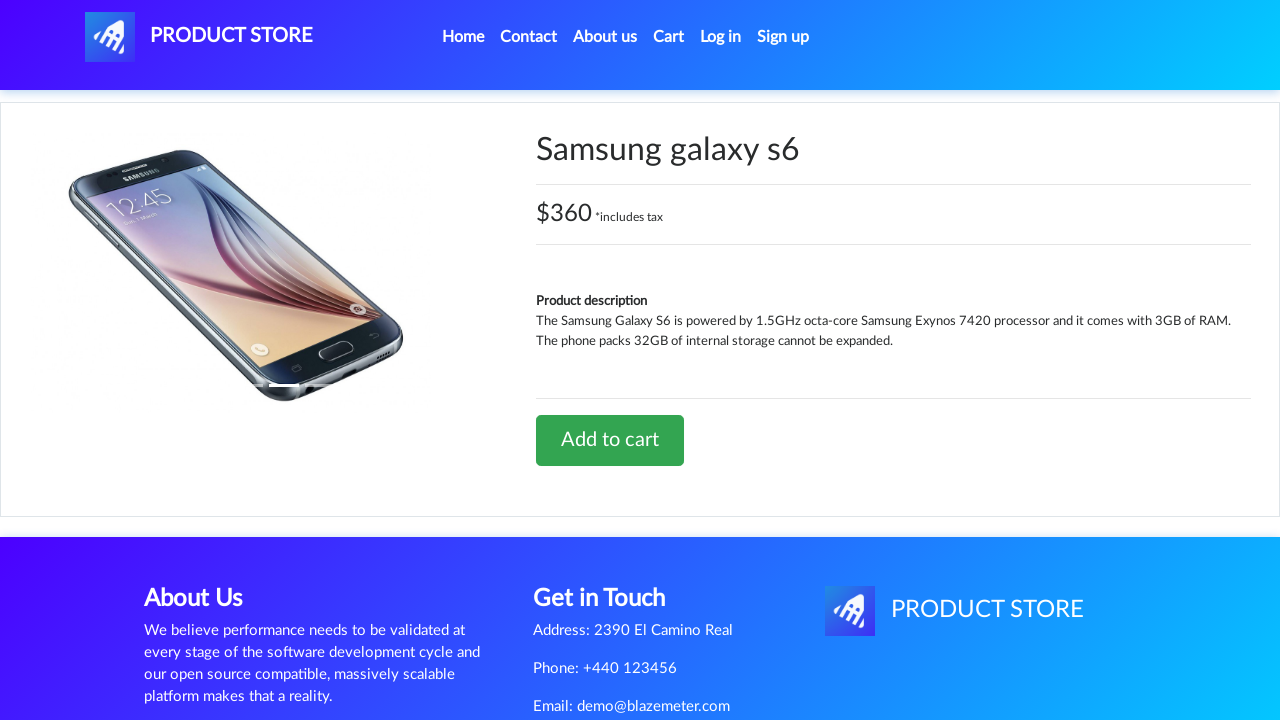

Alert dialog accepted after adding item to cart
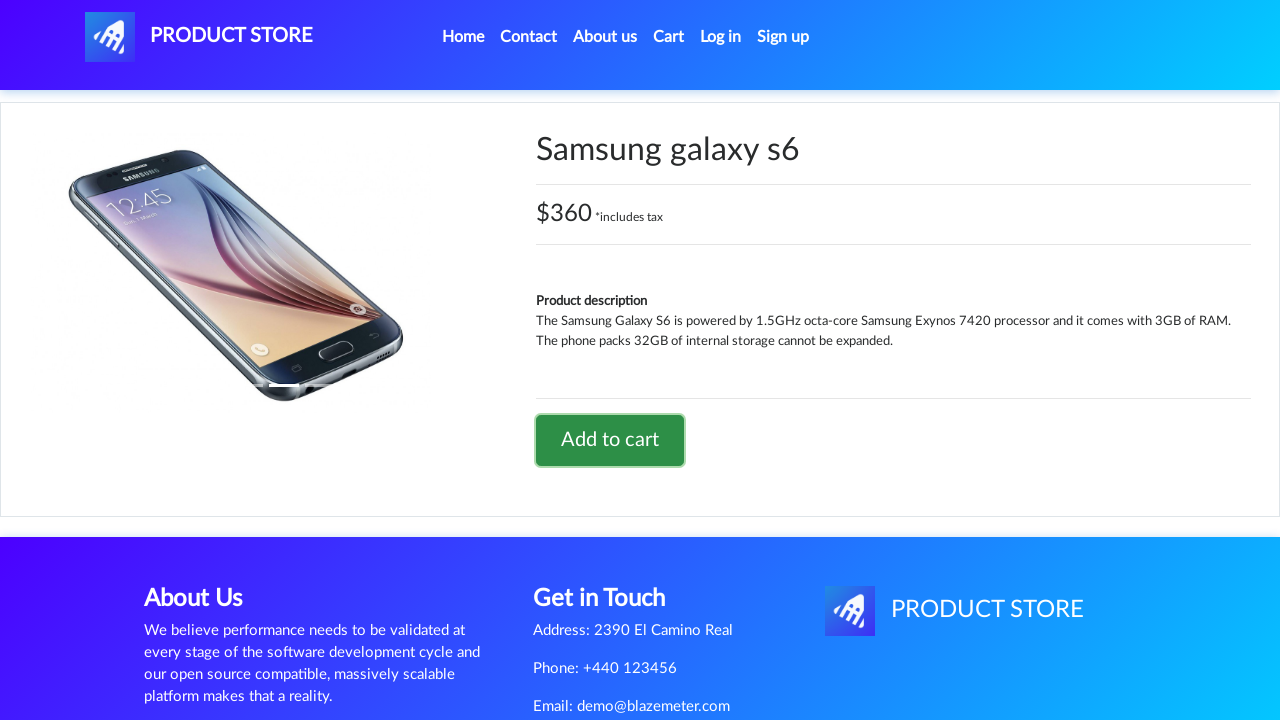

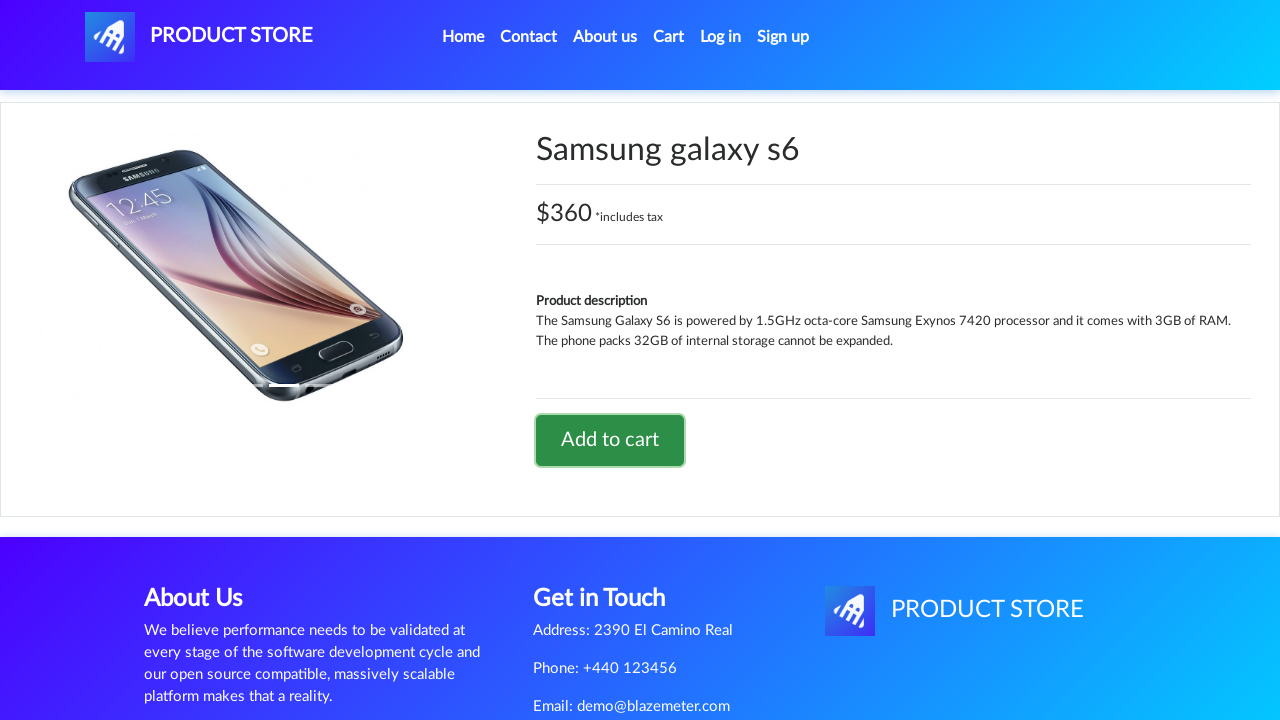